Tests enable/disable functionality by disabling and enabling an input field then entering text

Starting URL: https://codenboxautomationlab.com/practice/

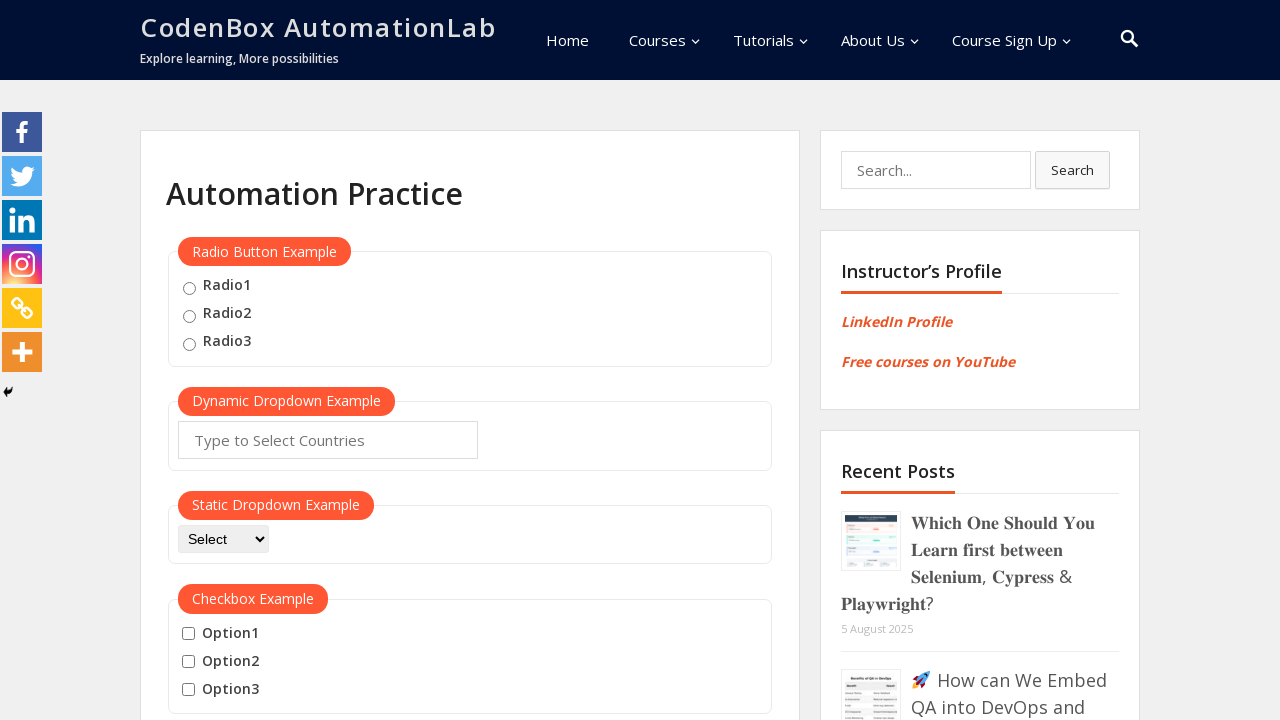

Clicked disable button to disable the input field at (217, 361) on #disabled-button
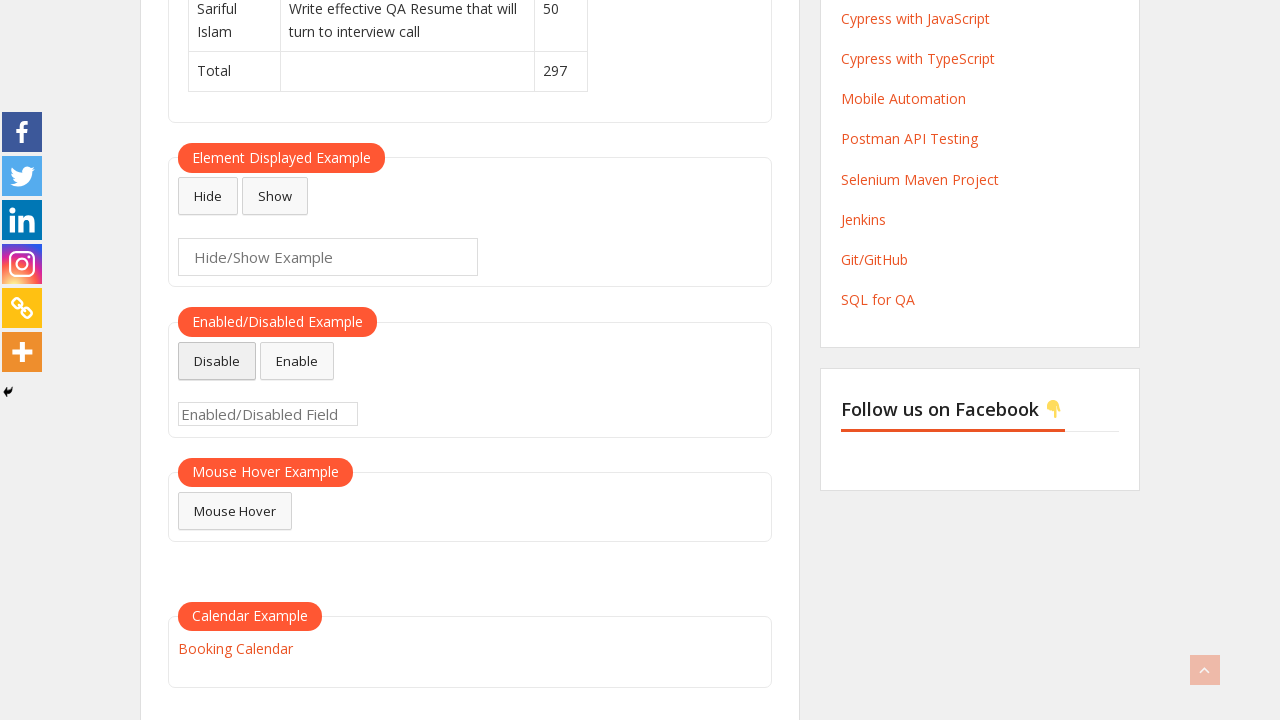

Clicked enable button to re-enable the input field at (297, 361) on #enabled-button
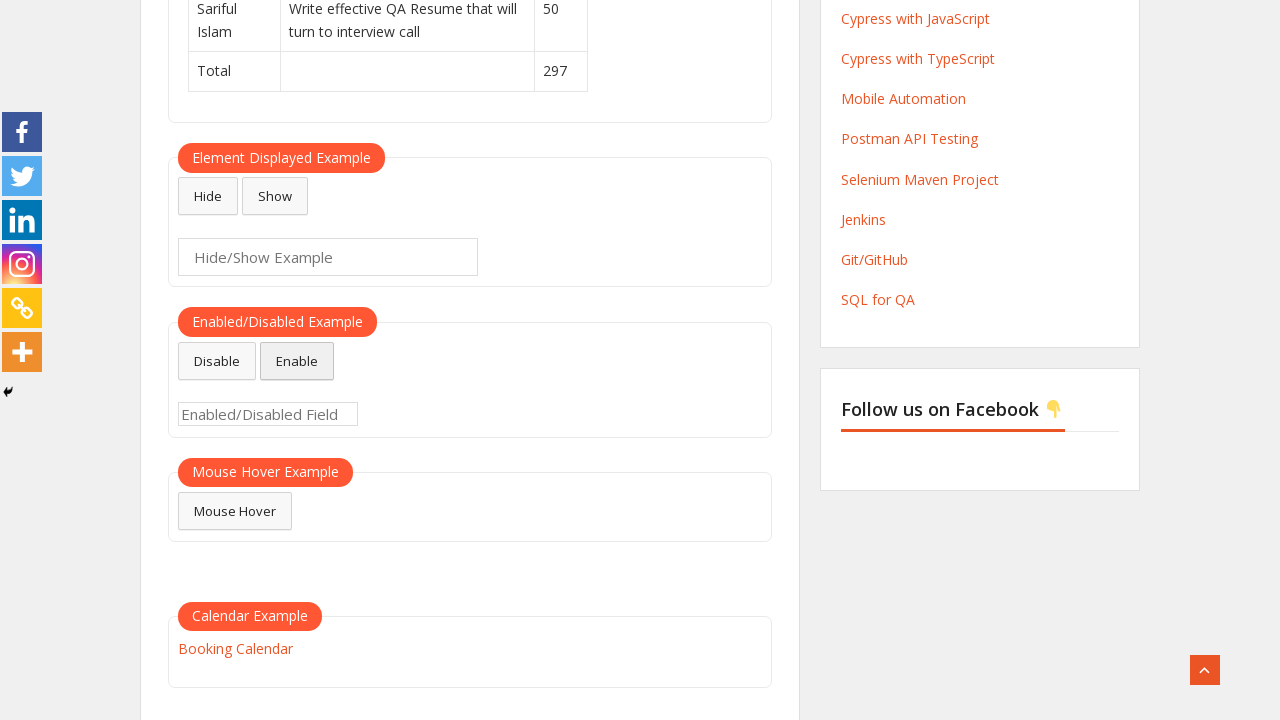

Entered 'TestInput789' into the enabled input field on #enabled-example-input
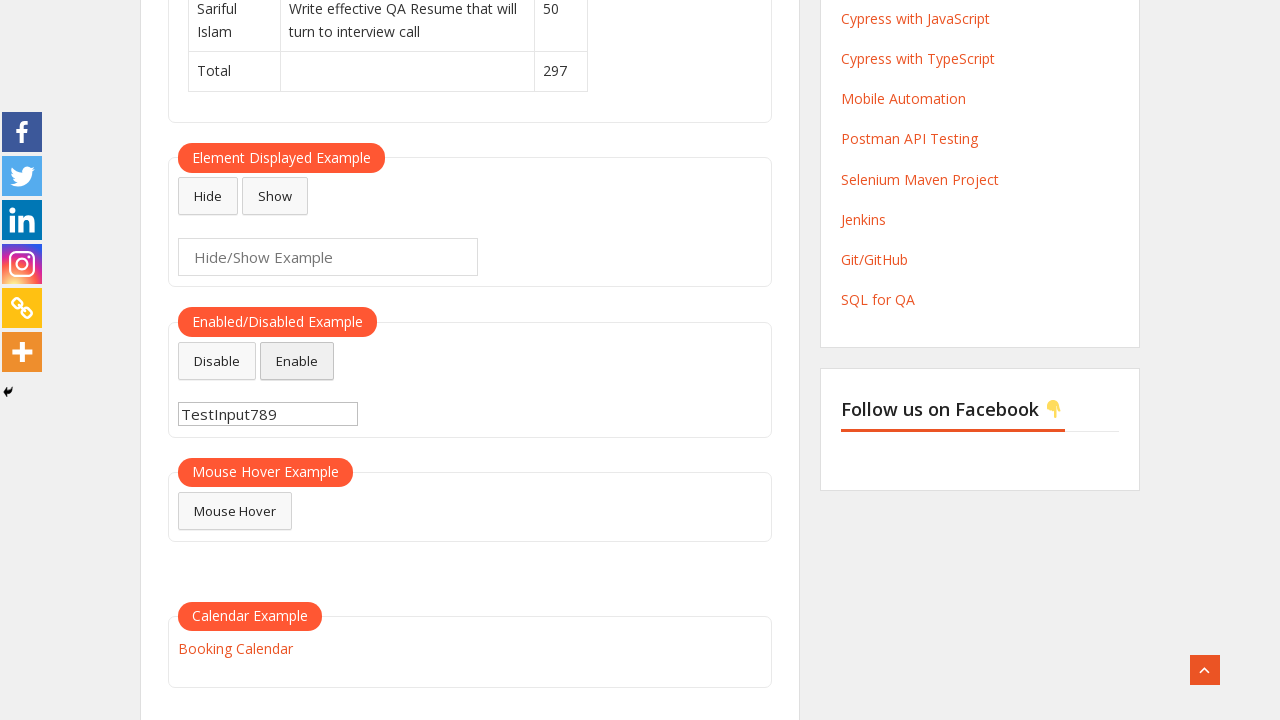

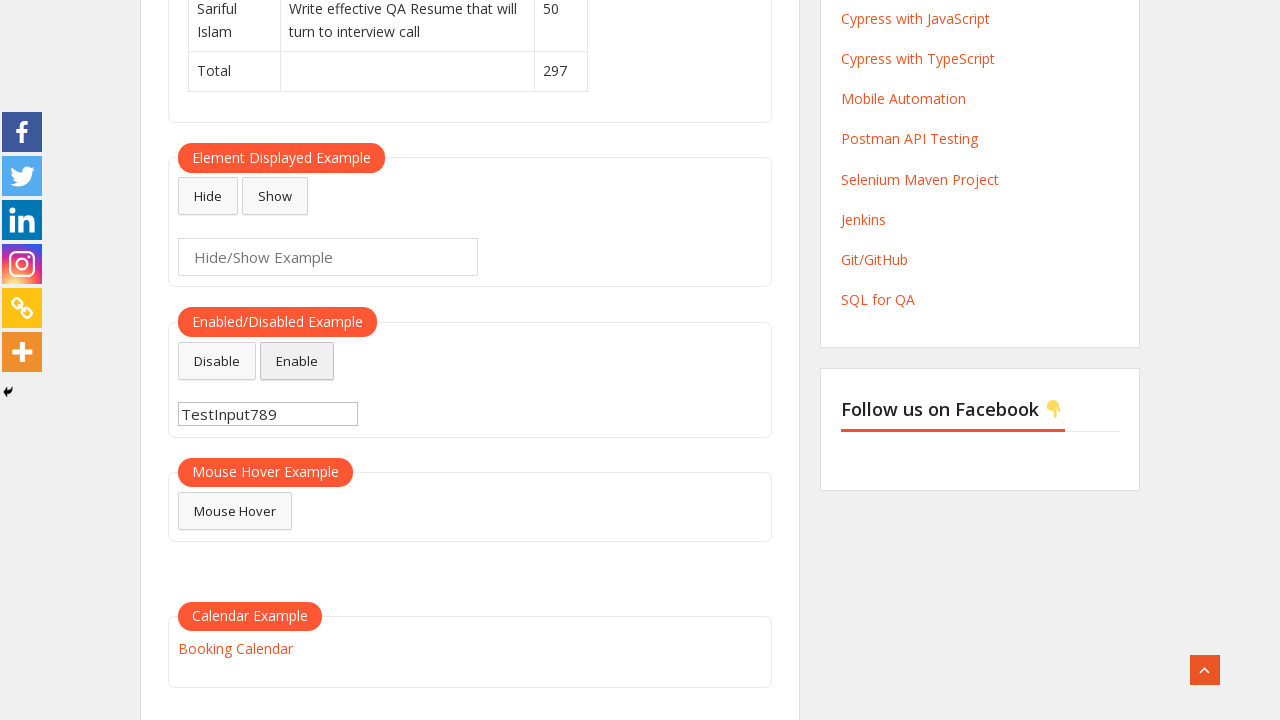